Navigates to Salesforce login page and verifies that a label element exists within the login form

Starting URL: https://login.salesforce.com/

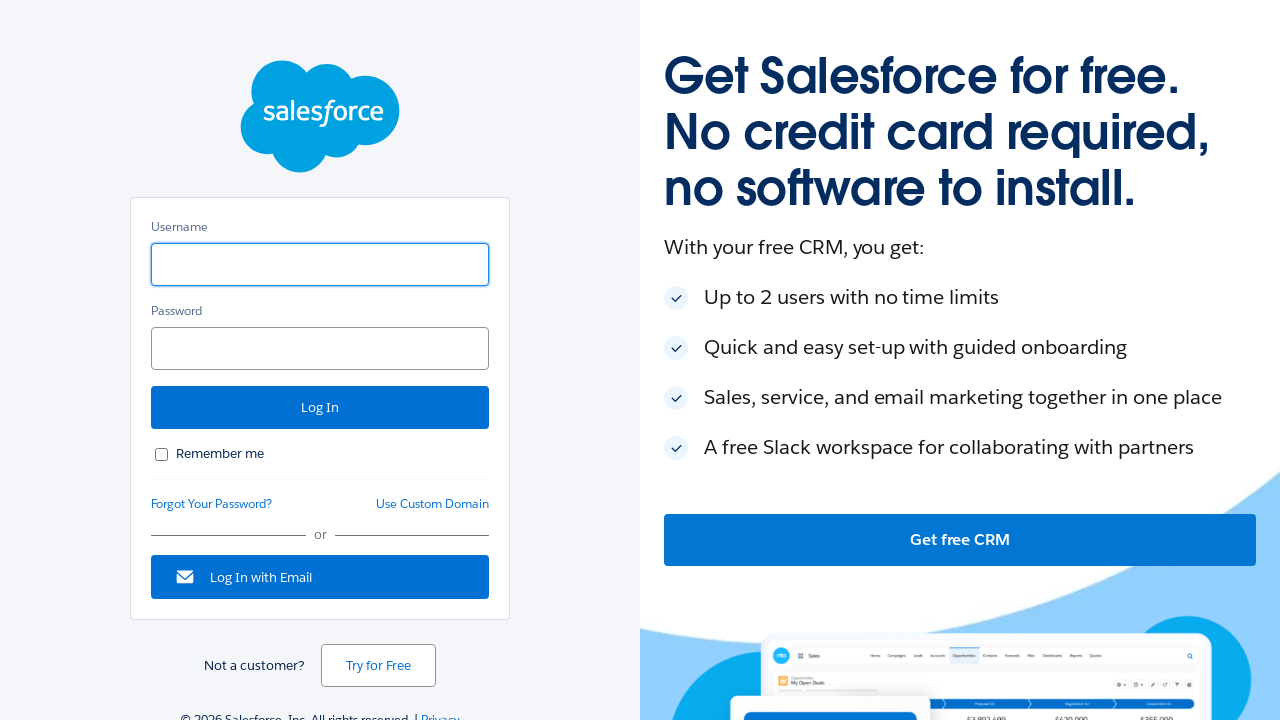

Navigated to Salesforce login page
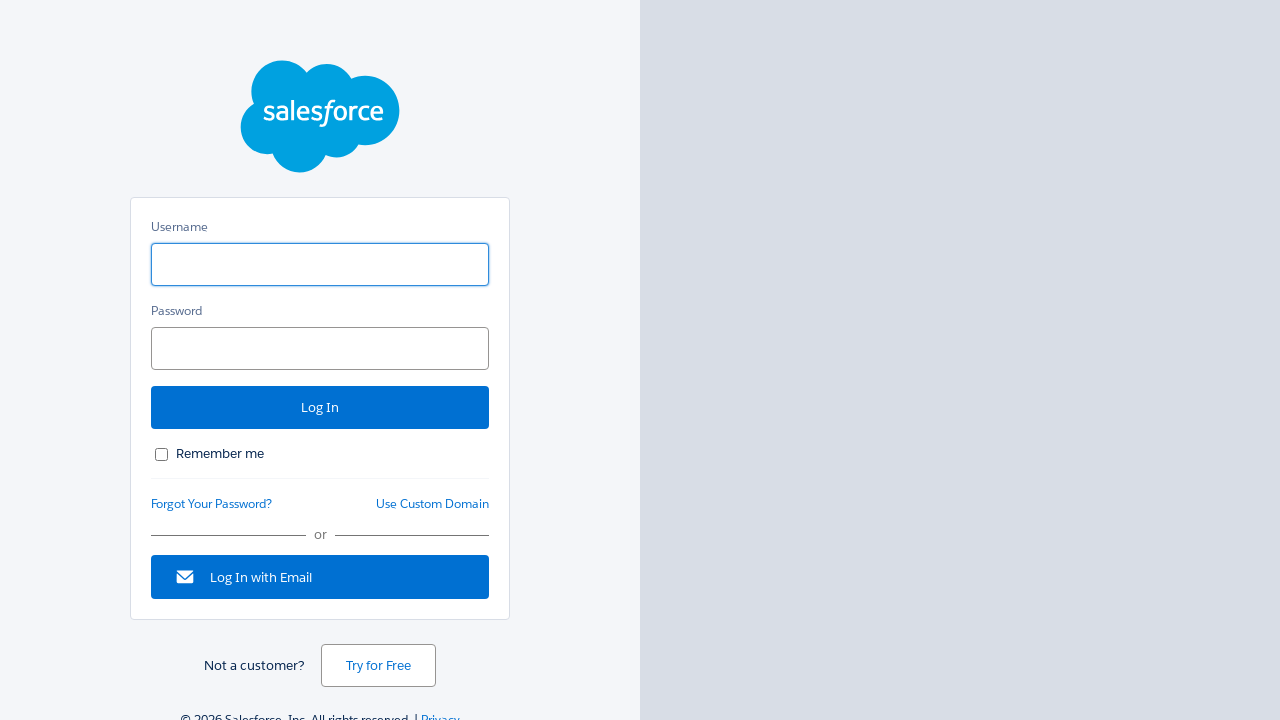

Label element verified within login form
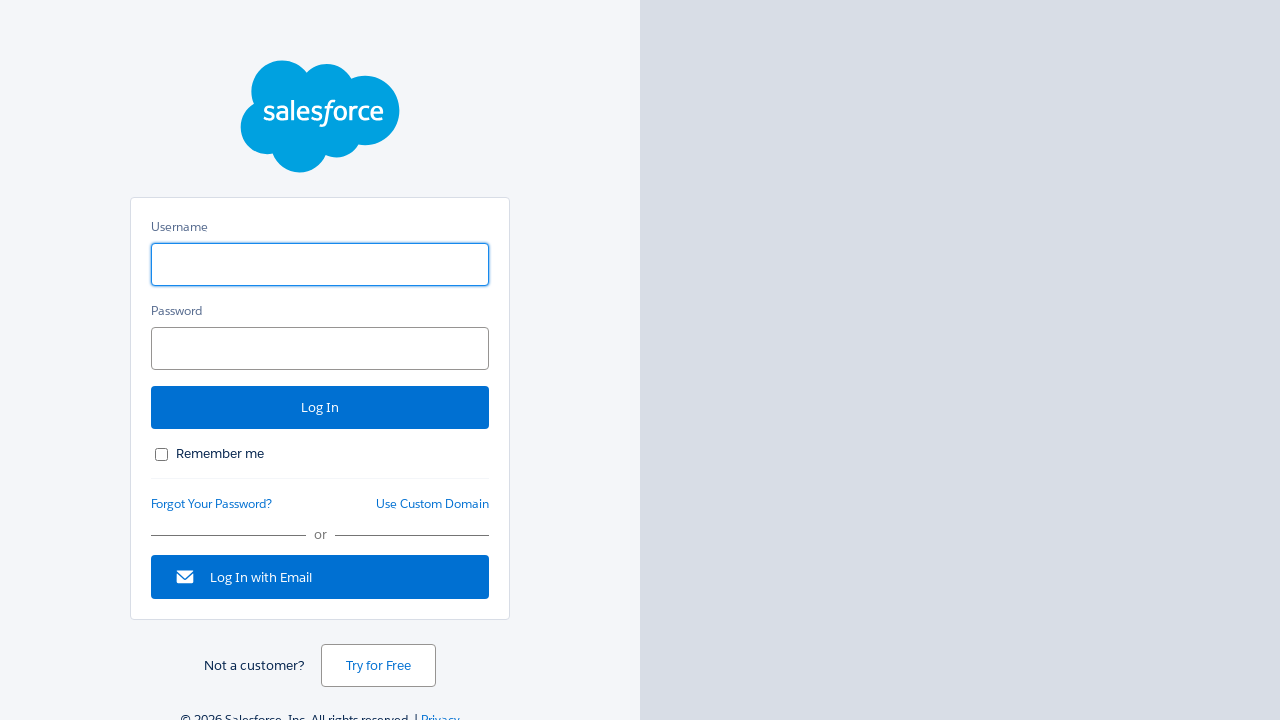

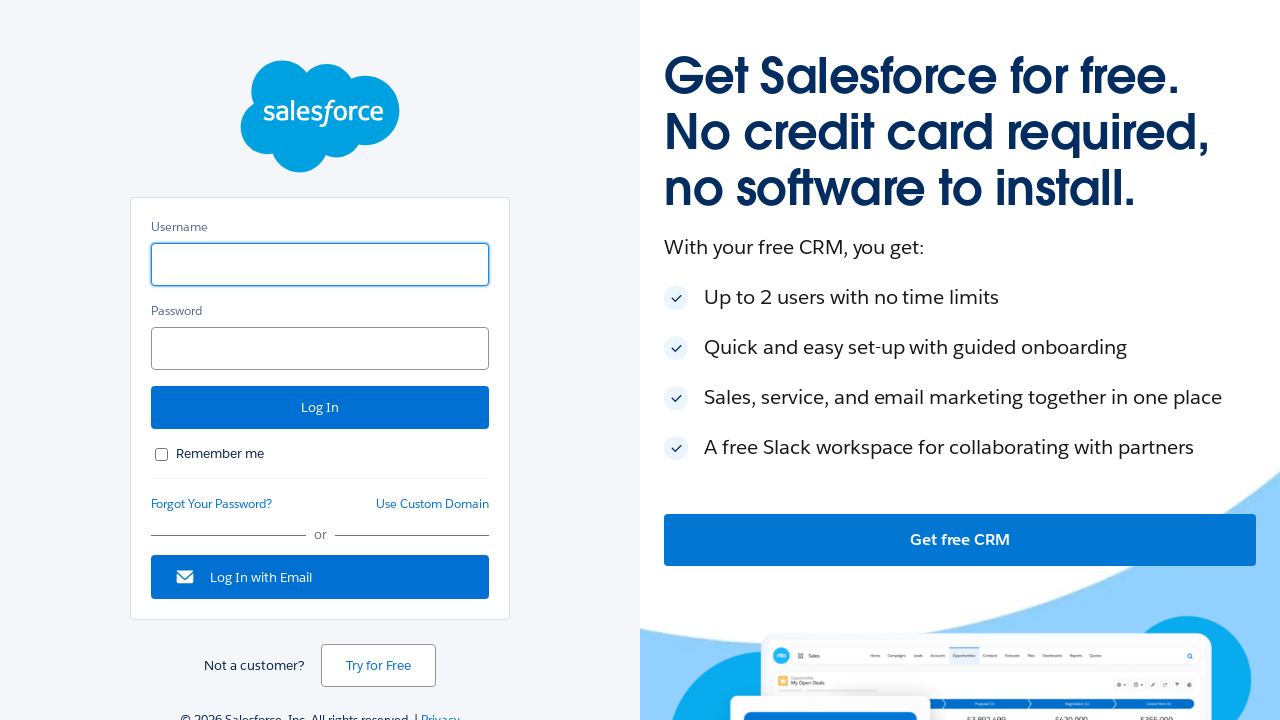